Tests various wait conditions on UI Testing Playground: waiting for URL navigation after clicking Load Delay link, waiting for element visibility after triggering client-side logic, and waiting for AJAX request completion.

Starting URL: http://uitestingplayground.com

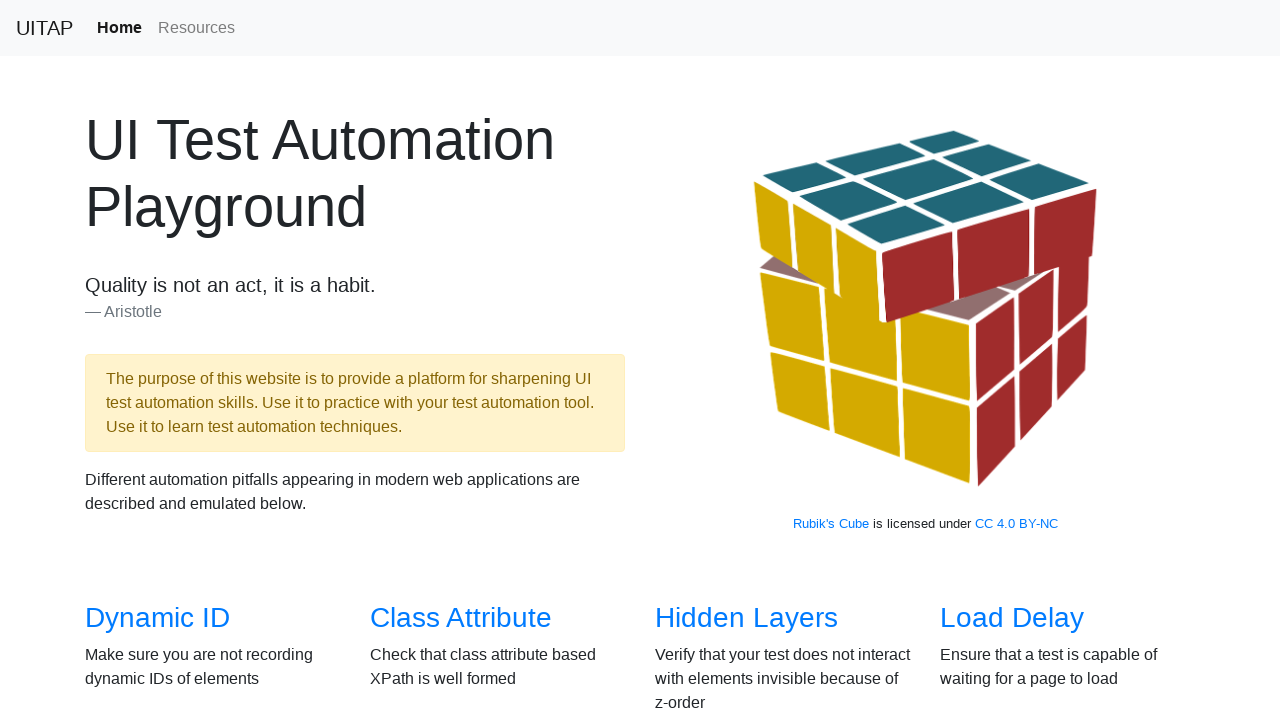

Clicked 'Load Delay' link at (1012, 618) on internal:role=link[name="Load Delay"i]
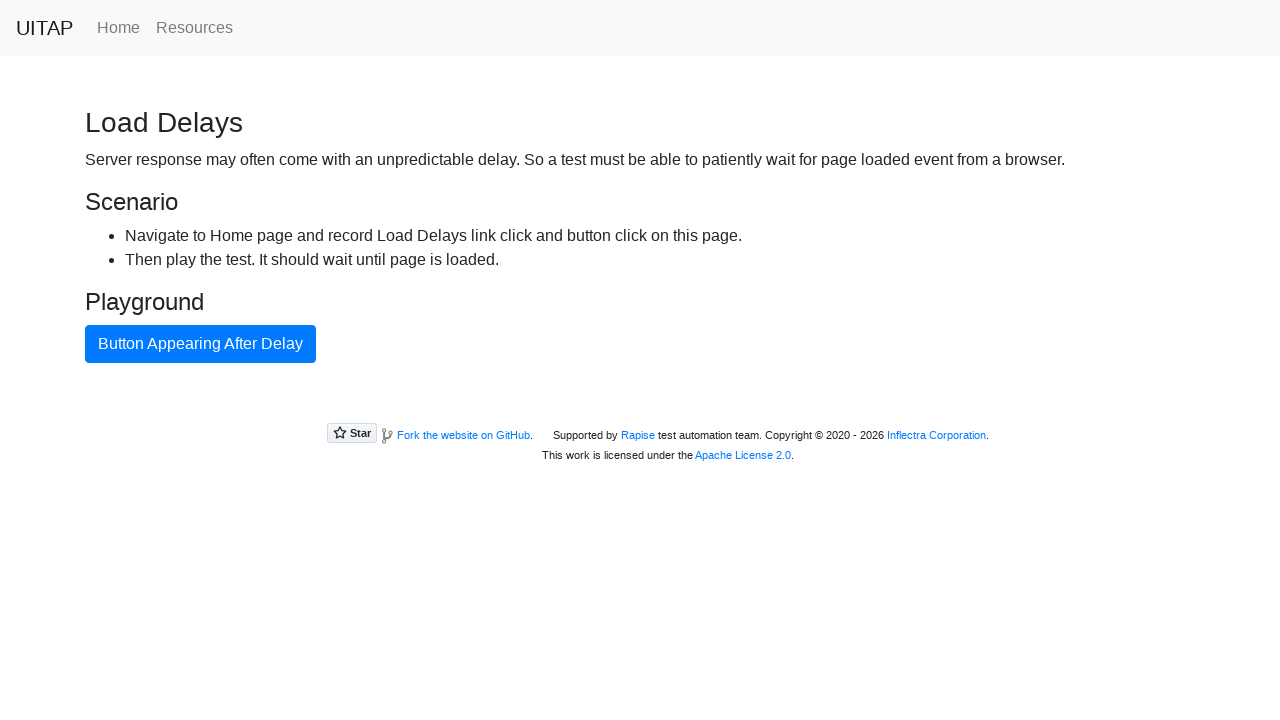

URL navigated to loaddelay page
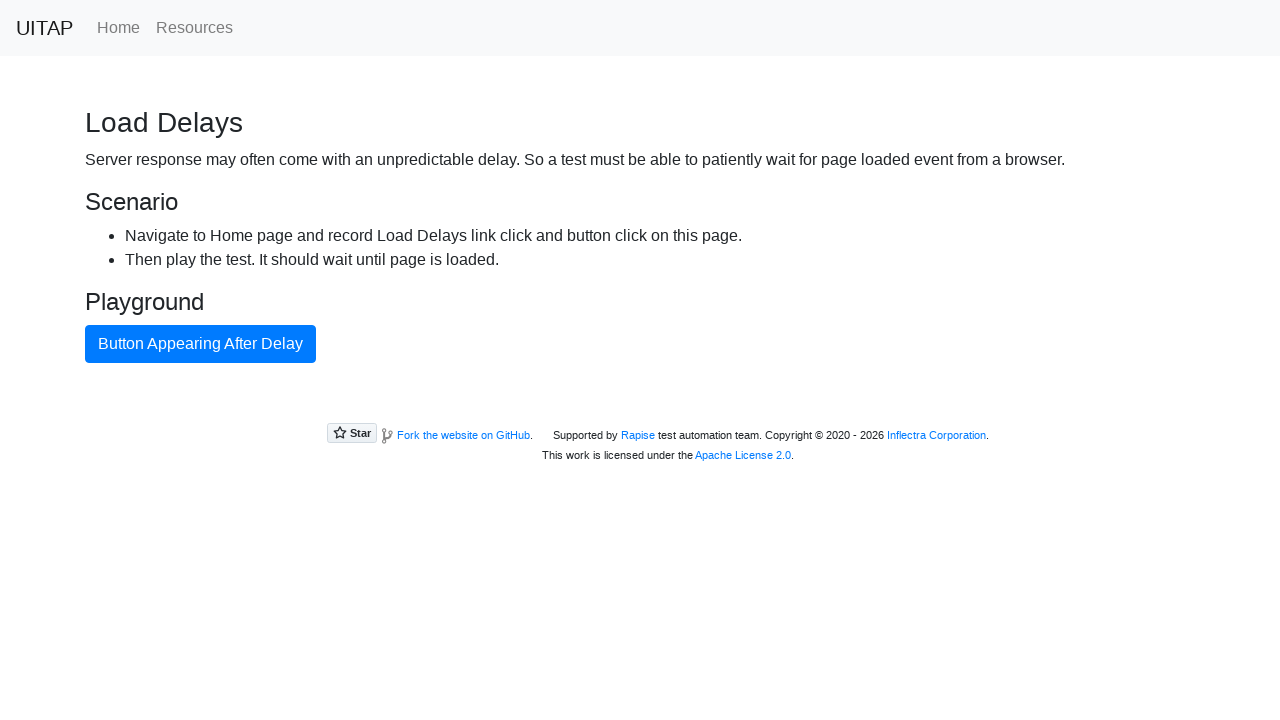

Navigated to client delay test page
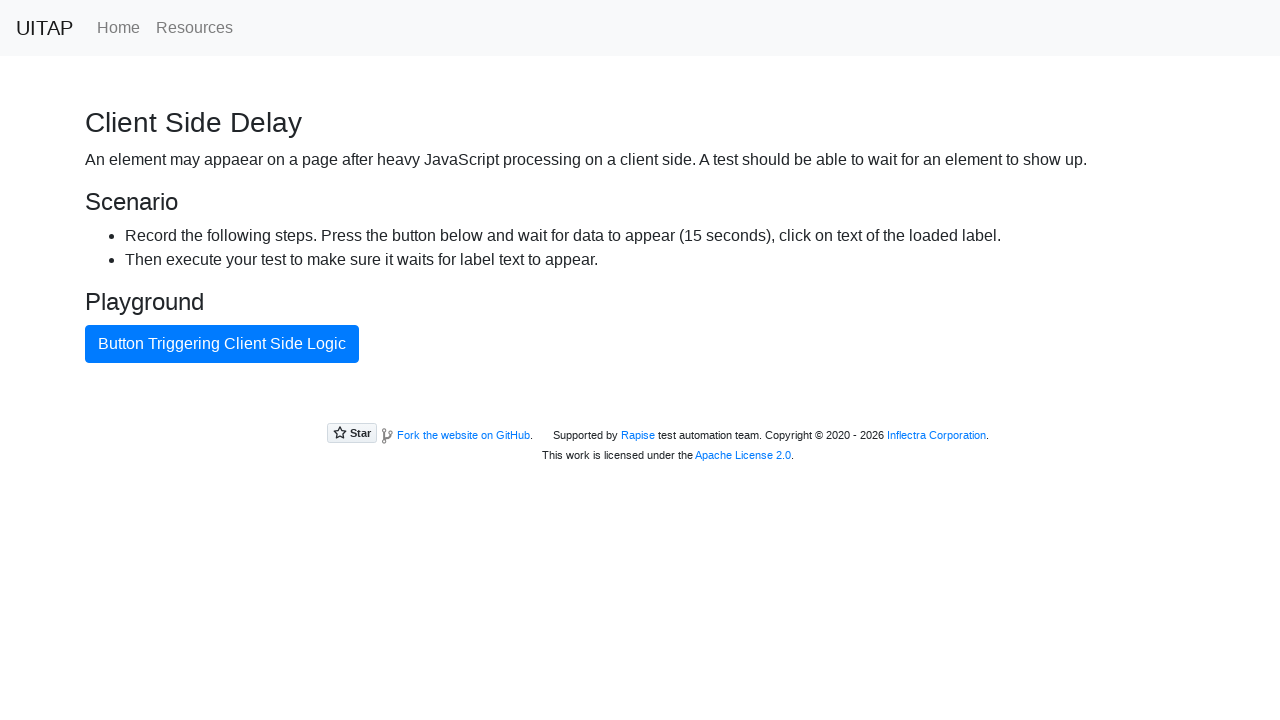

Clicked button triggering client side logic at (222, 344) on internal:role=button[name="Button Triggering Client Side Logic"i]
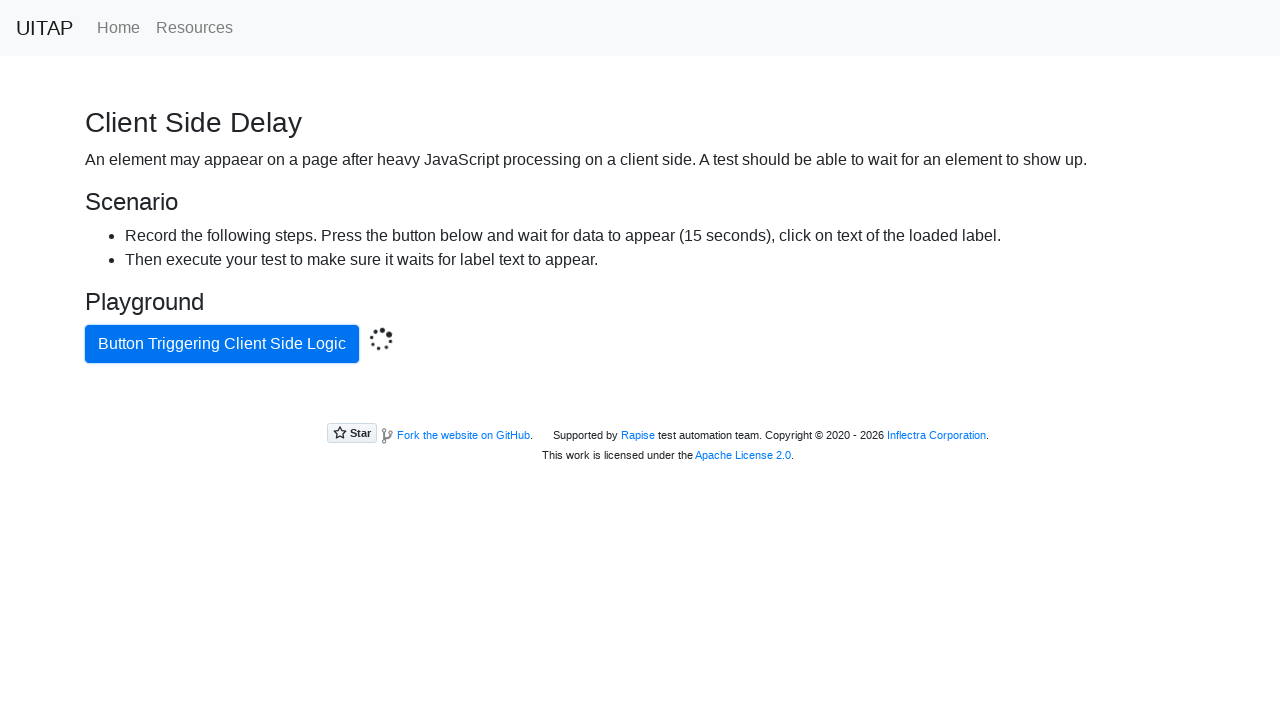

Spinner element became hidden
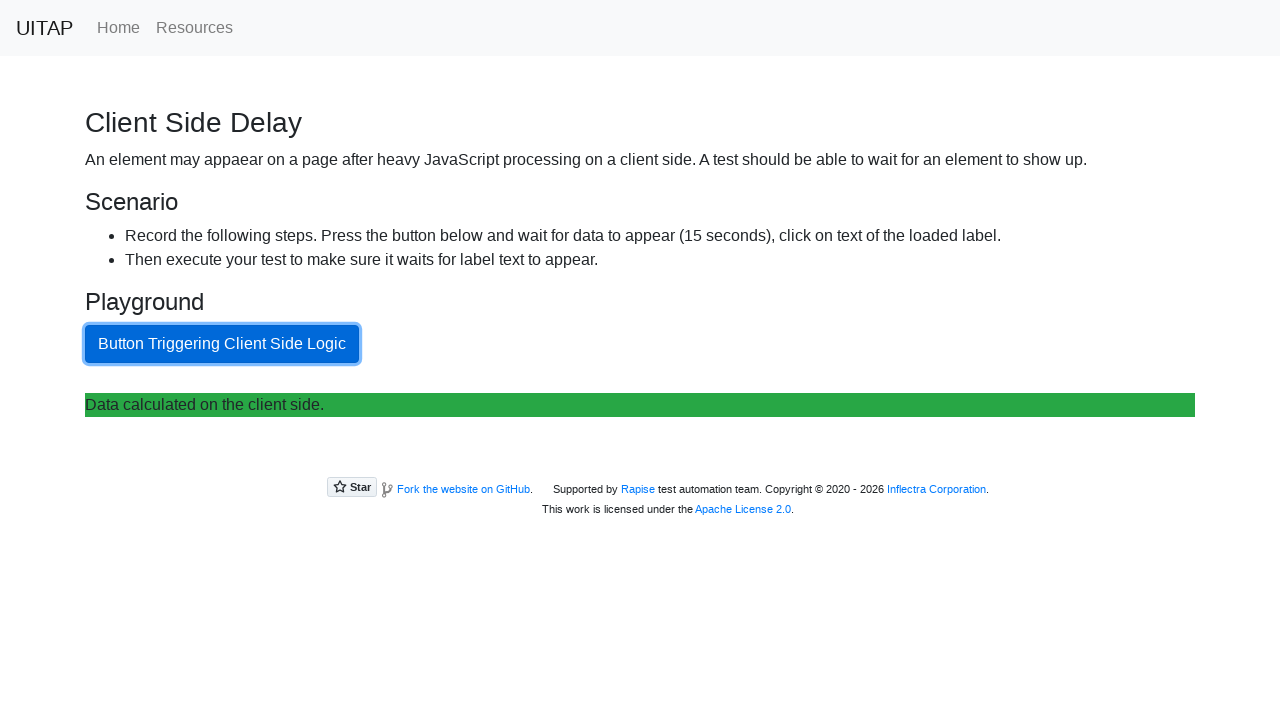

Content element became visible after client-side logic
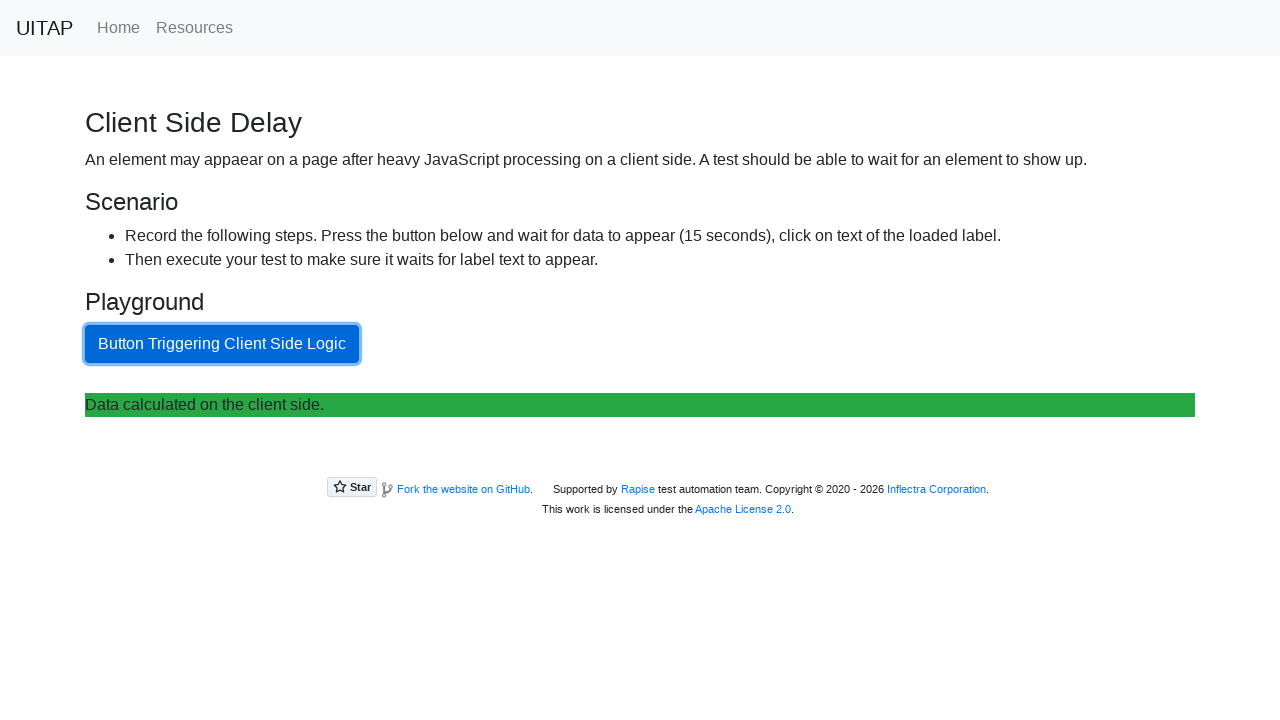

Navigated to AJAX test page
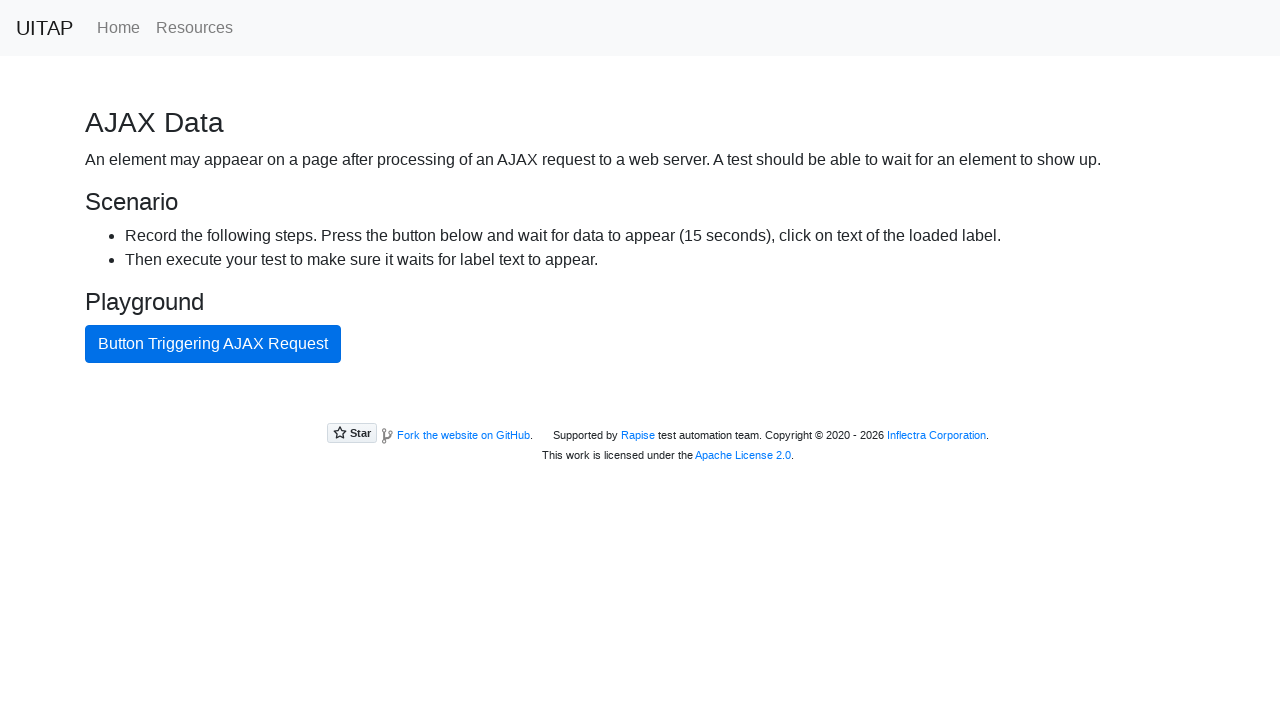

Clicked button triggering AJAX request at (213, 344) on internal:role=button[name="Button Triggering AJAX Request"i]
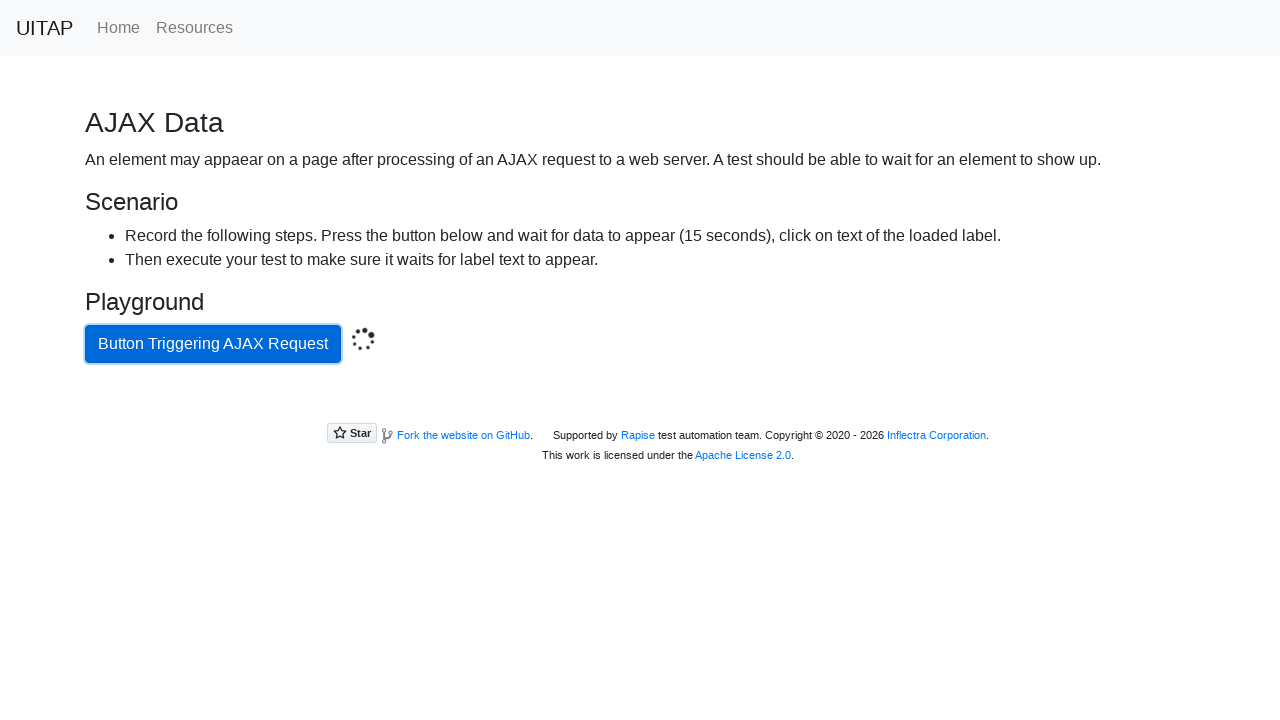

AJAX response received with ajaxdata
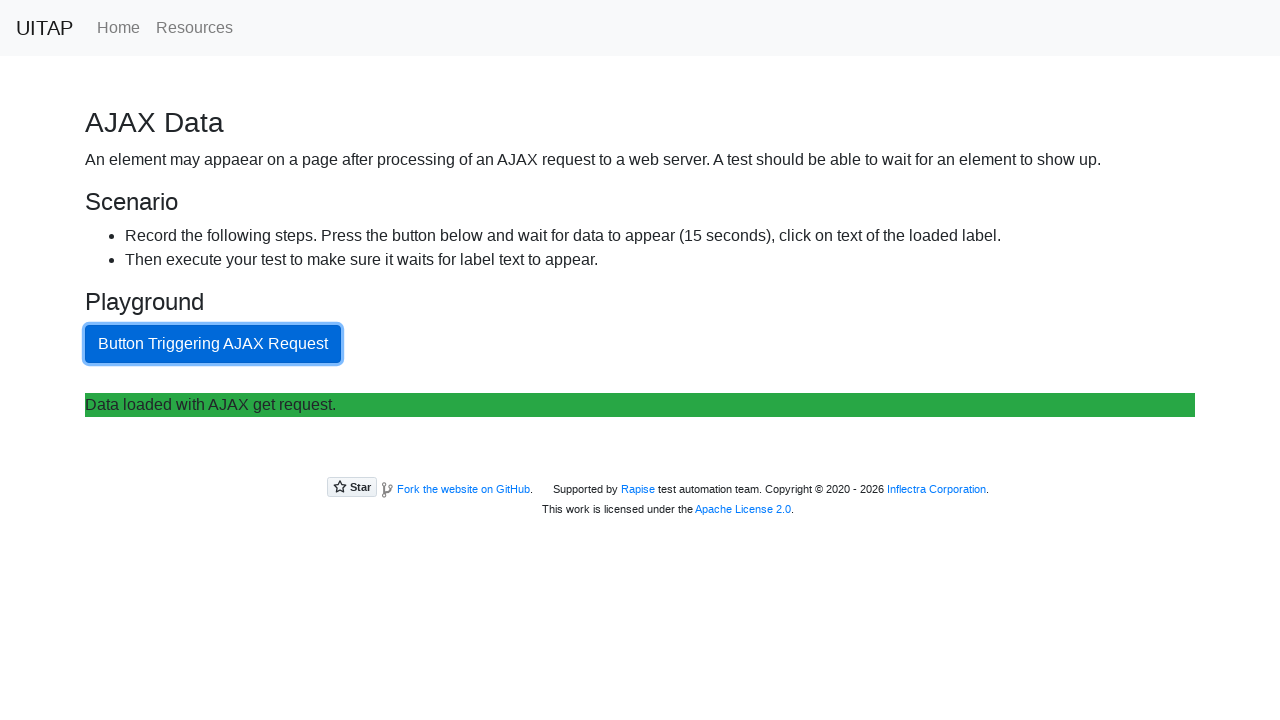

Content element became visible after AJAX request completed
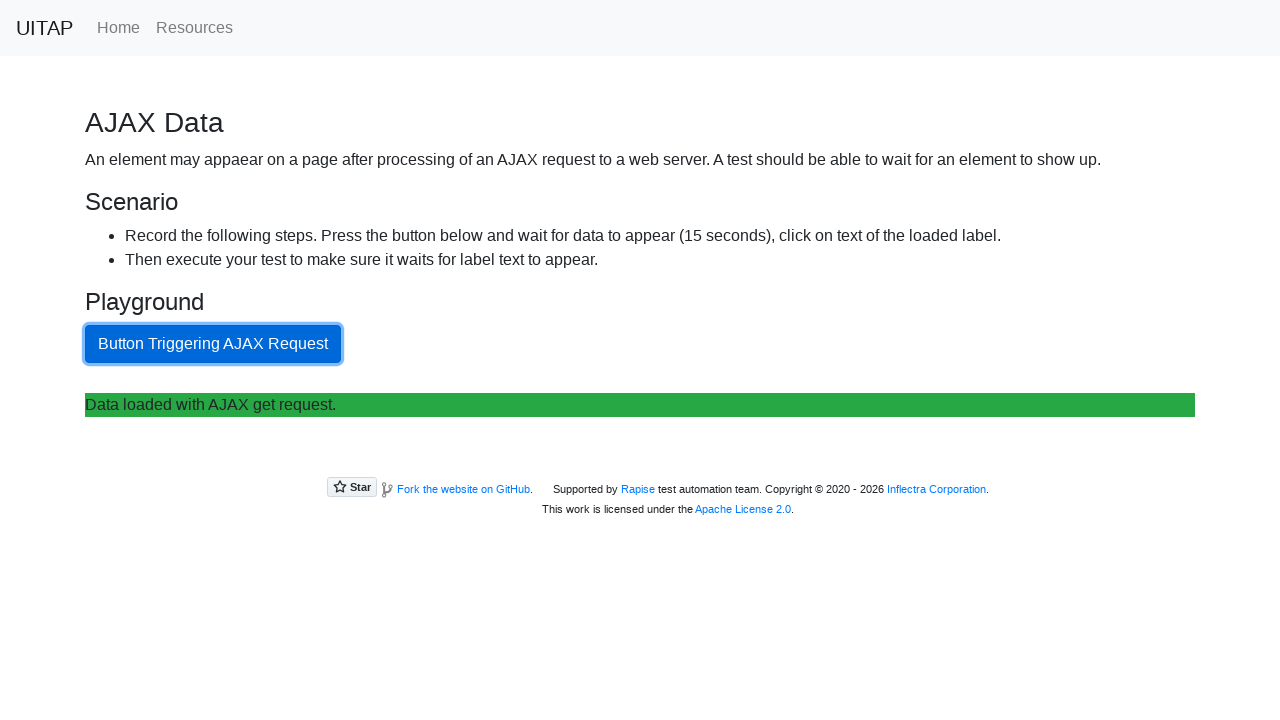

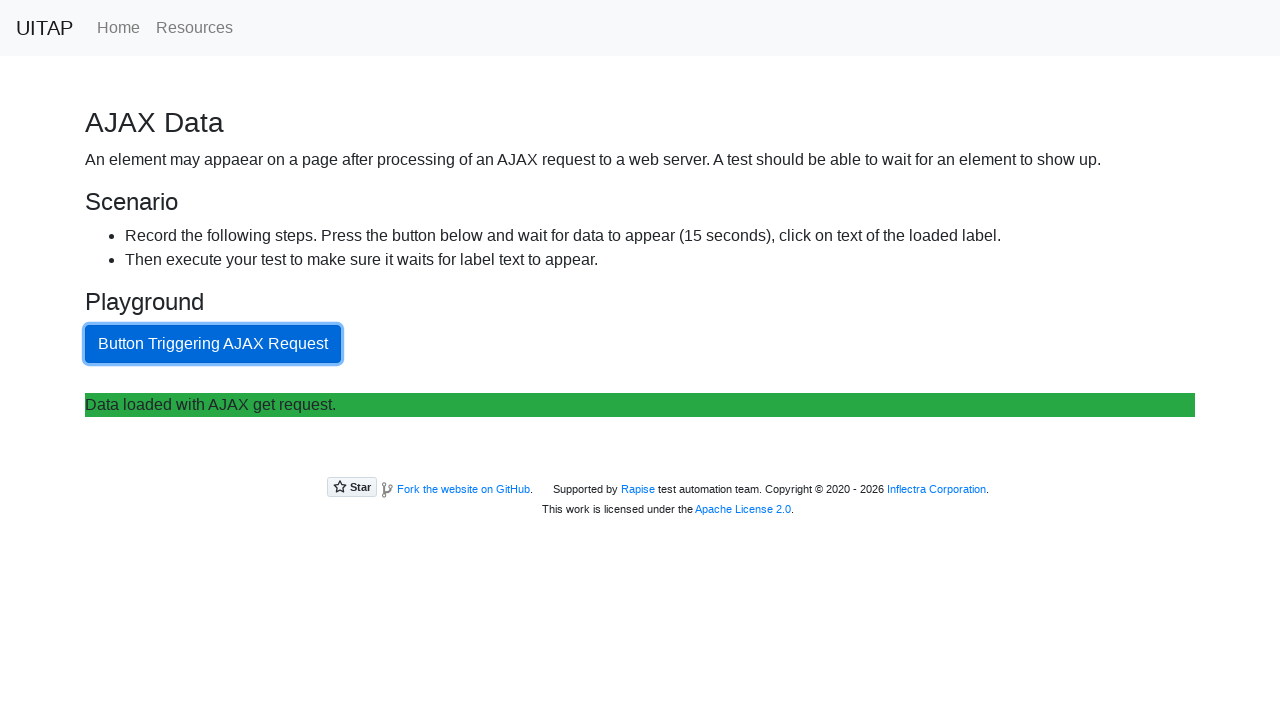